Tests the complete order placement flow from searching a product to successfully placing an order with country selection

Starting URL: https://rahulshettyacademy.com/seleniumPractise/#/

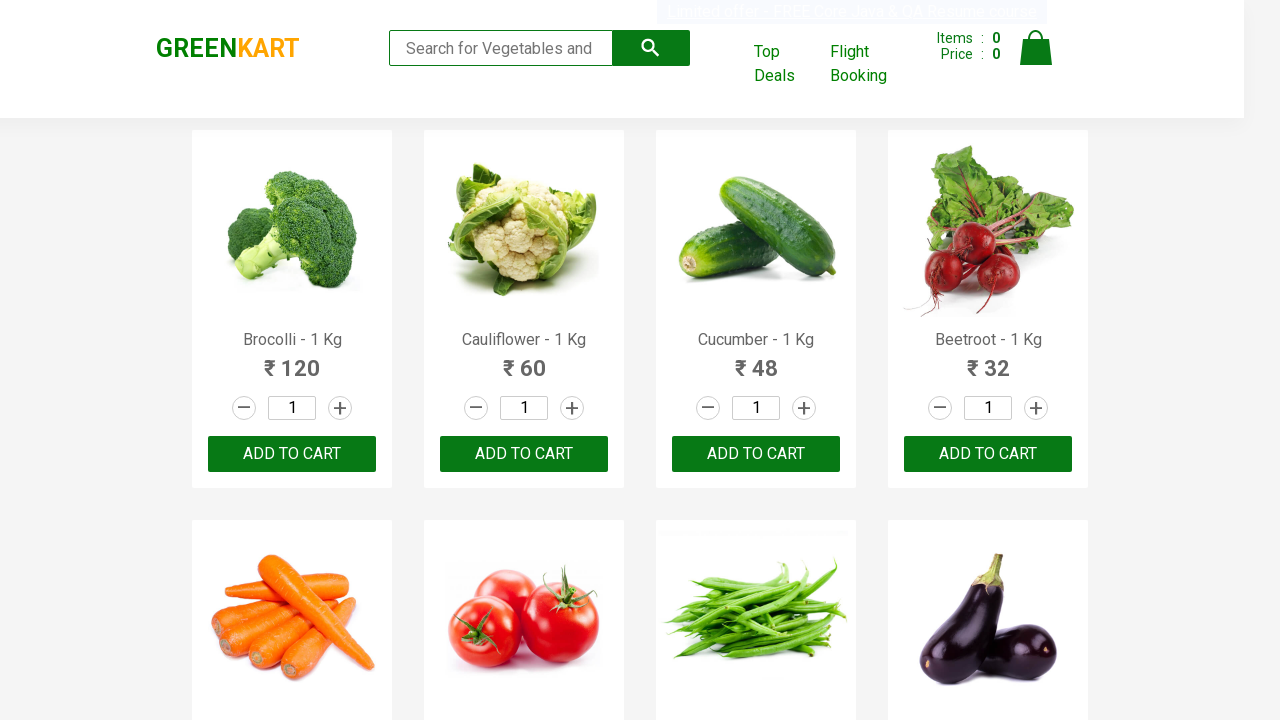

Filled search field with 'Cucumber' on .search-keyword
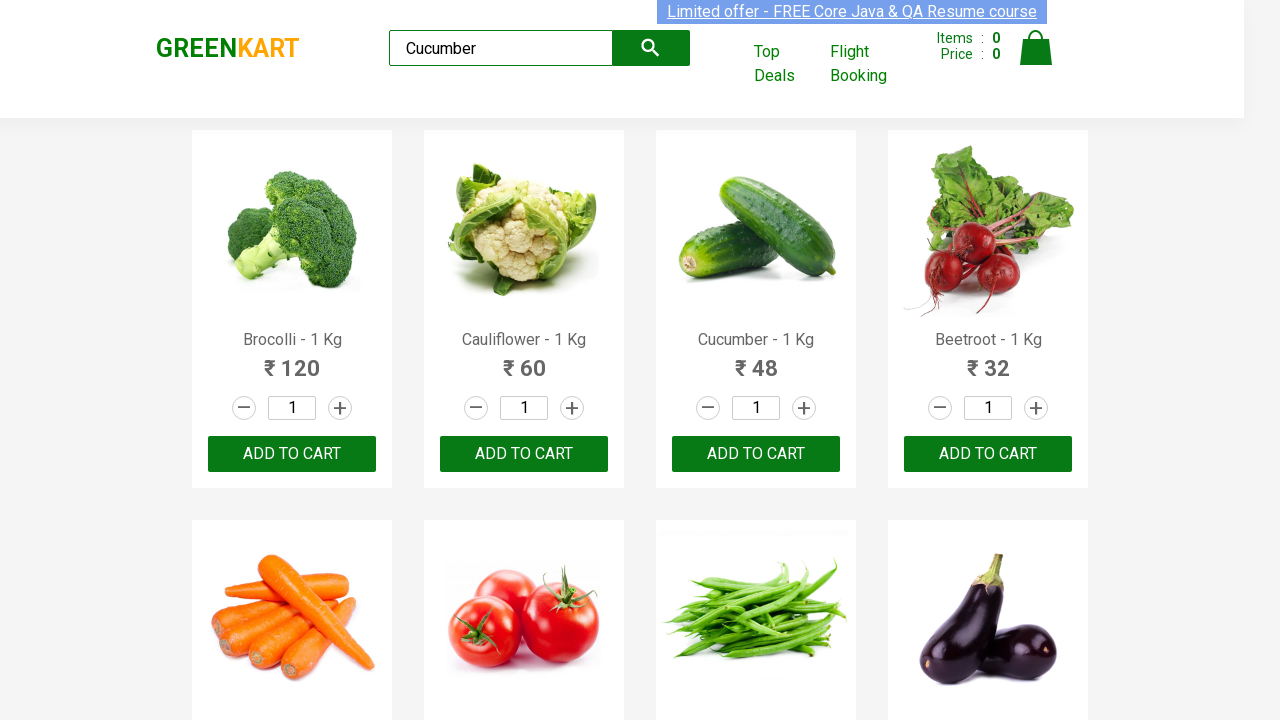

Waited for search results to update
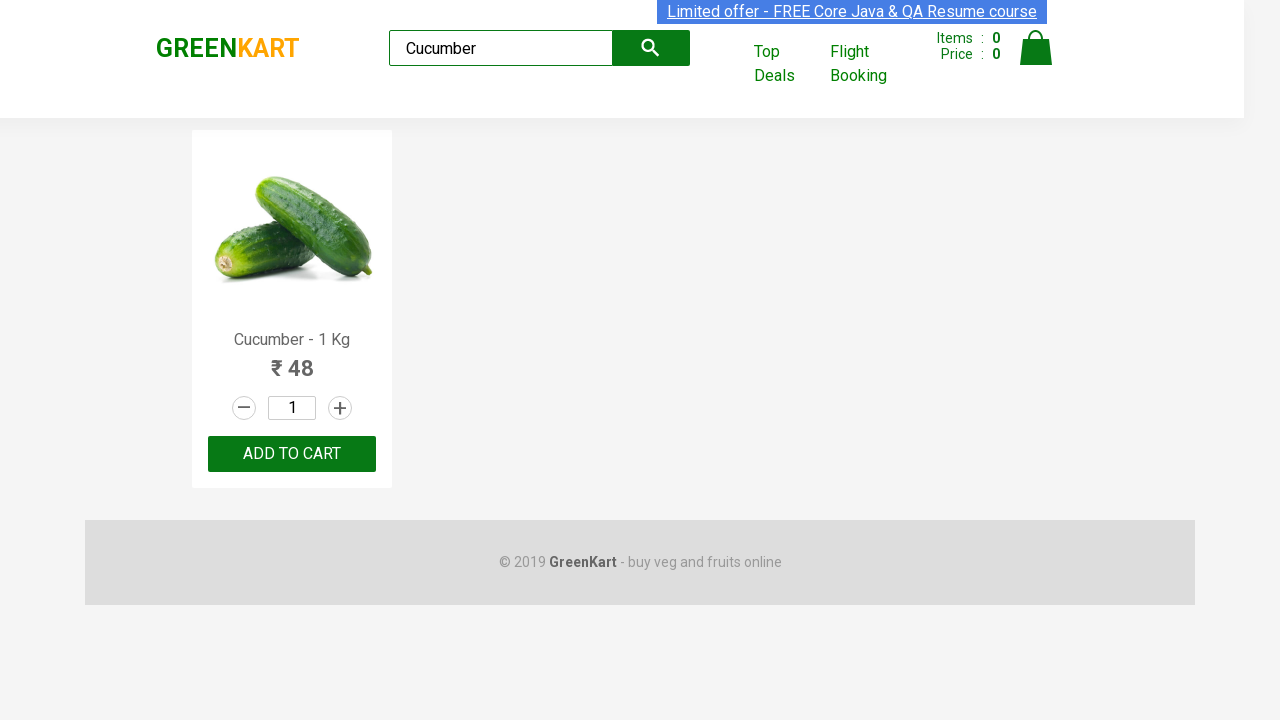

Clicked add to cart button for Cucumber product at (292, 454) on .product-action > button
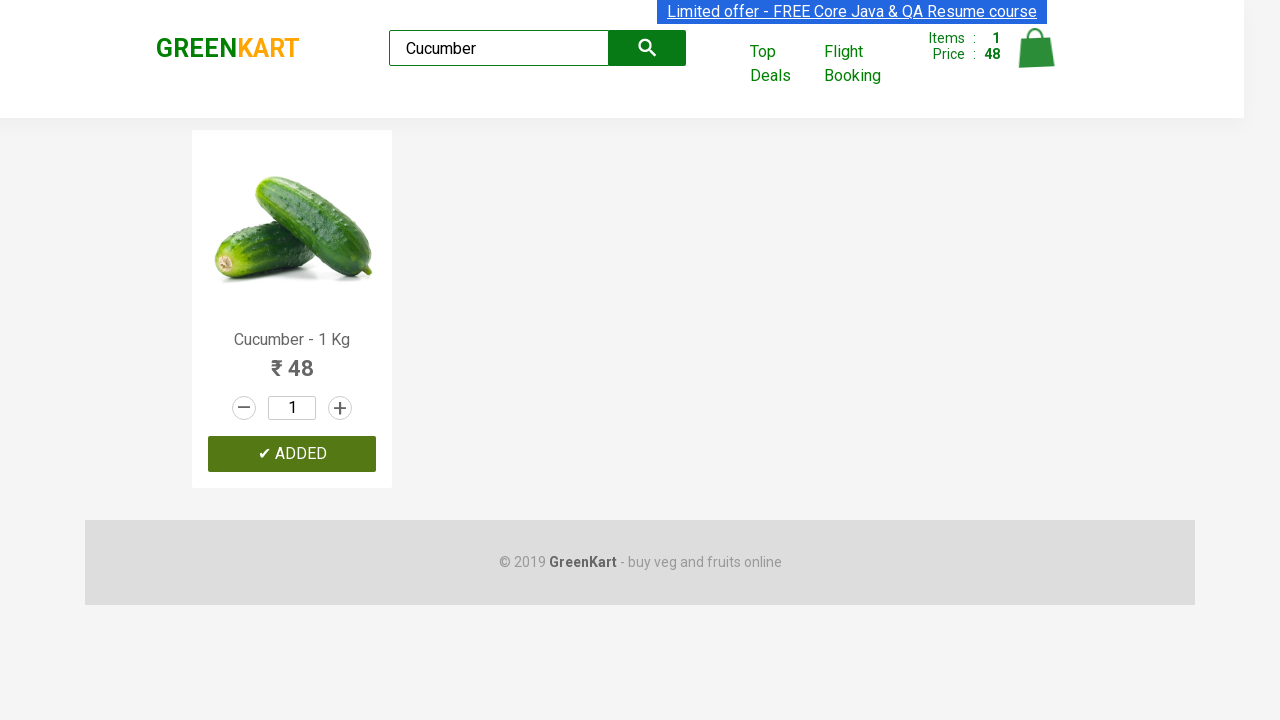

Clicked cart icon to open cart at (1036, 48) on .cart-icon > img
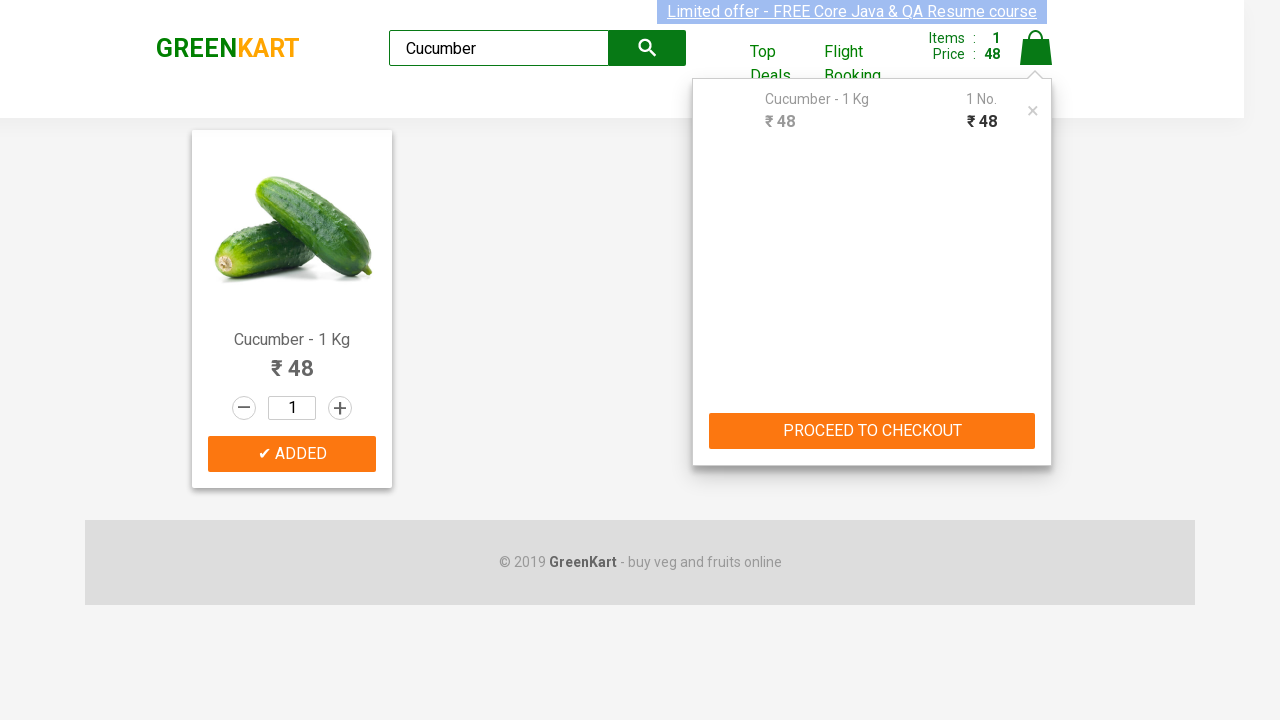

Waited for cart to open and load
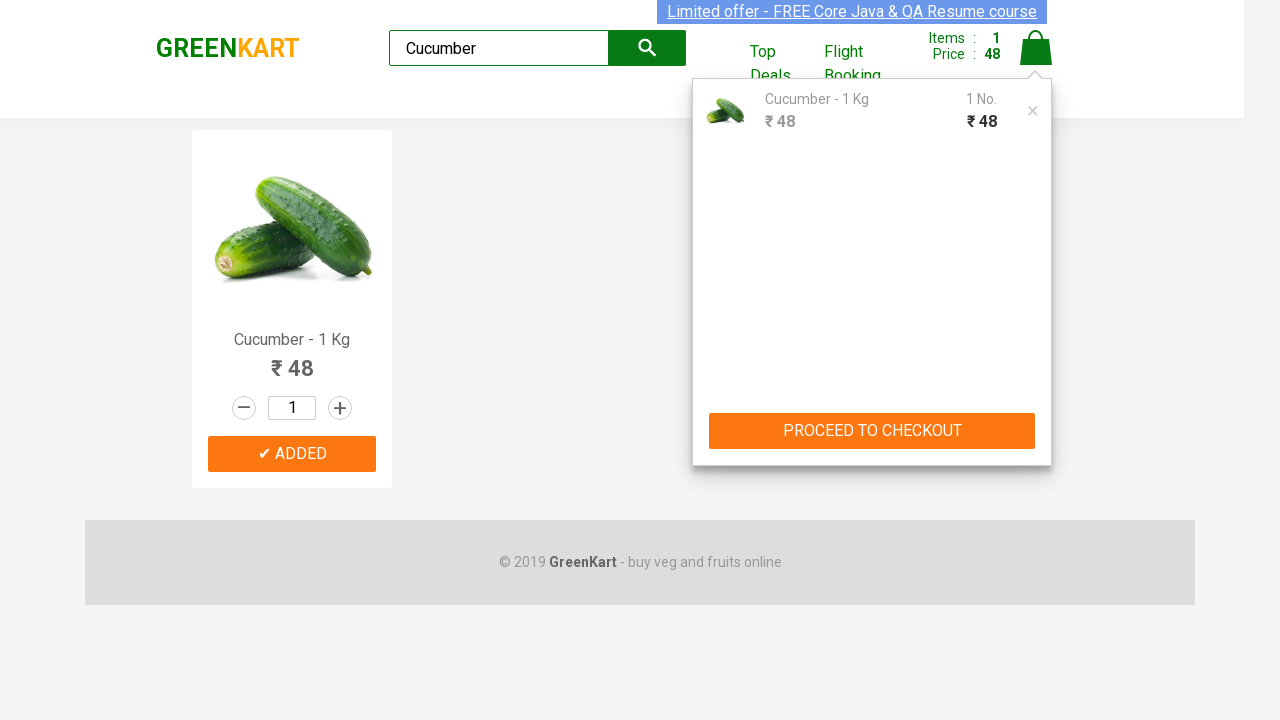

Clicked PROCEED TO CHECKOUT button at (872, 431) on .action-block button[type="button"]:has-text("PROCEED TO CHECKOUT")
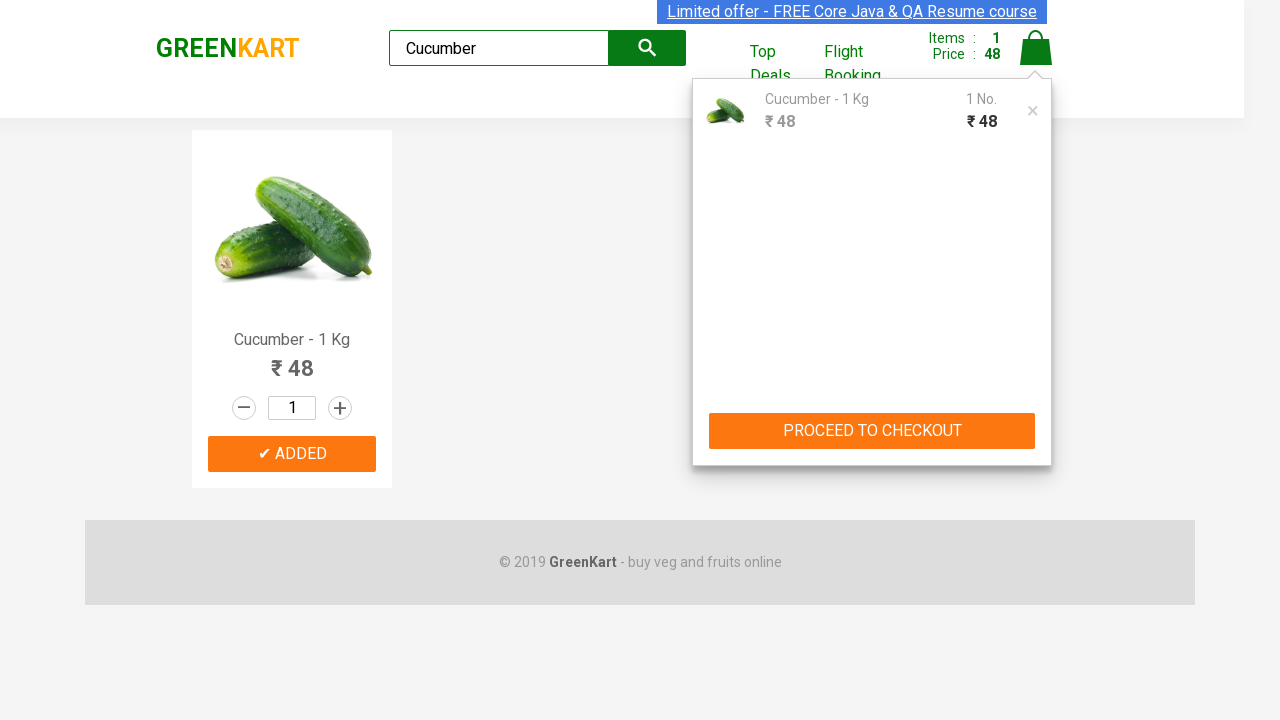

Waited before placing order
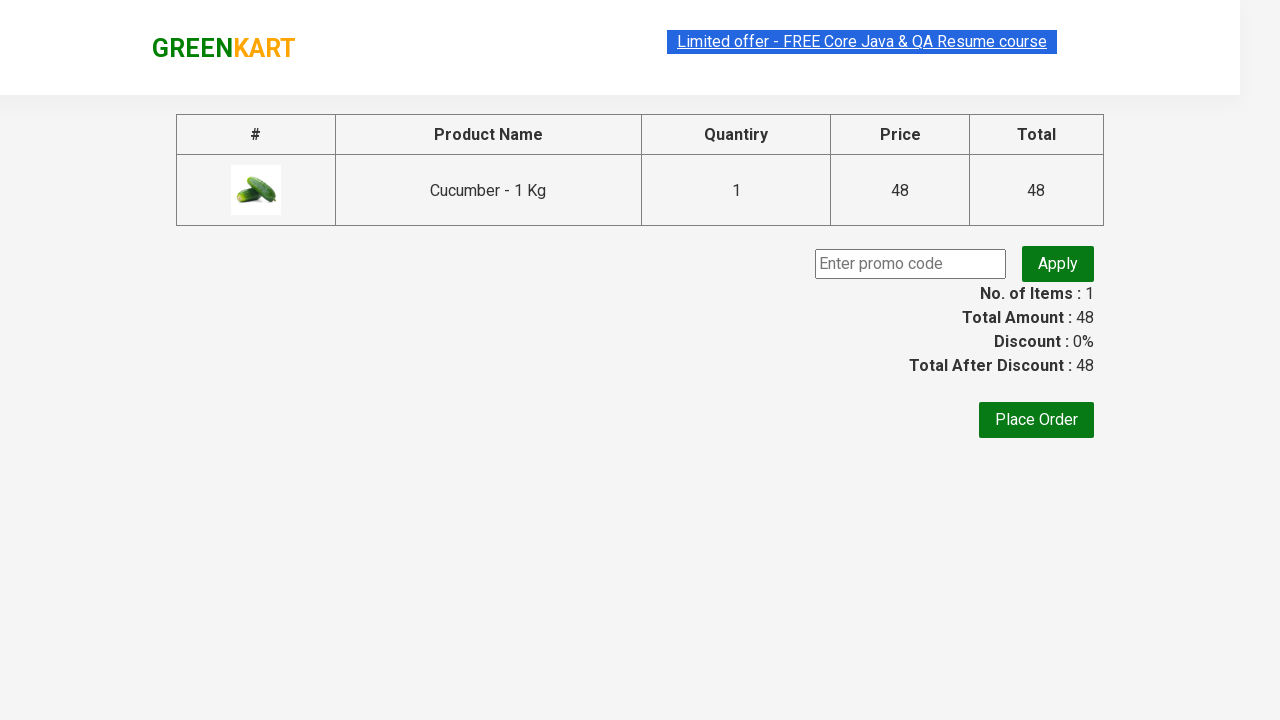

Clicked Place Order button at (1036, 420) on button:has-text("Place Order")
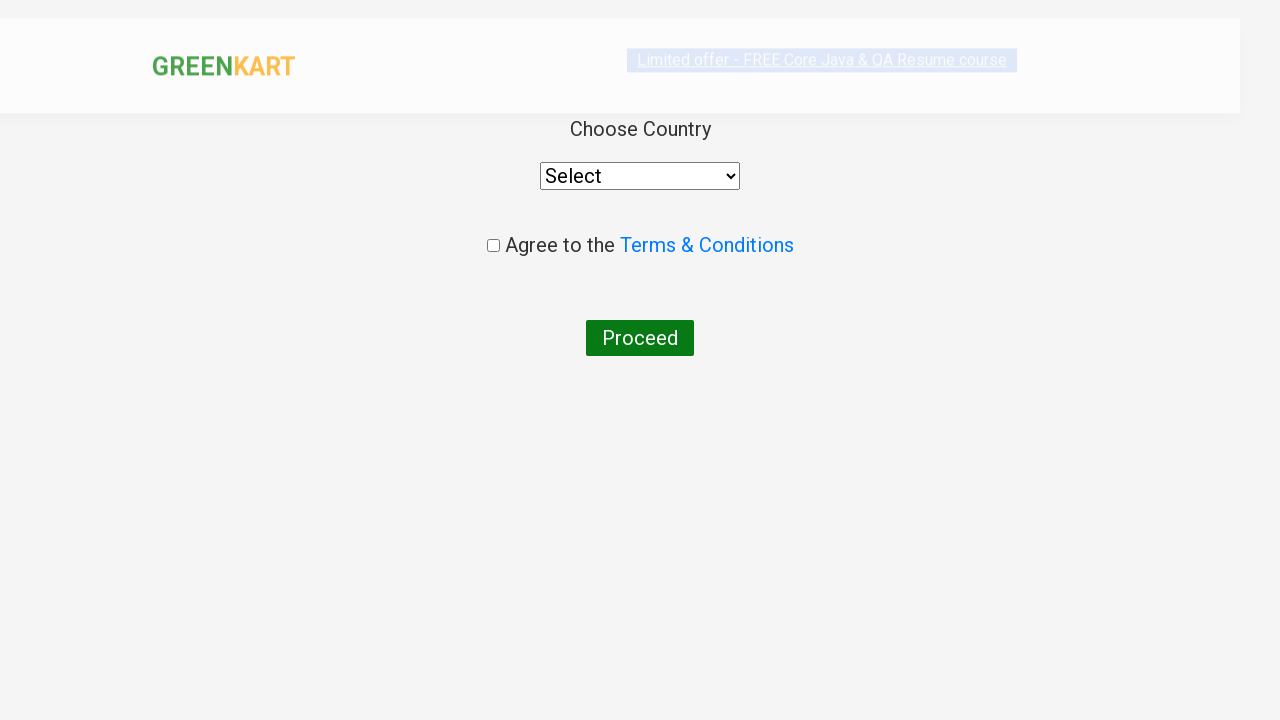

Selected Bangladesh from country dropdown on select
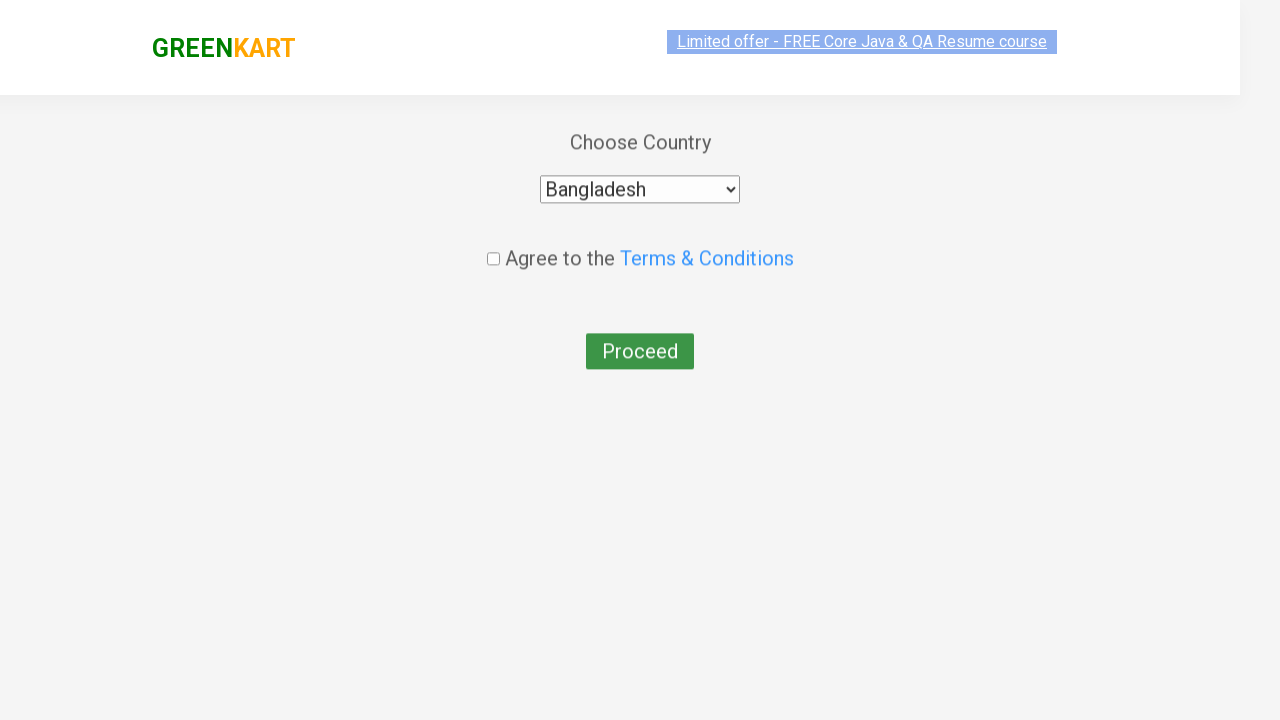

Checked terms and conditions checkbox at (493, 246) on .chkAgree
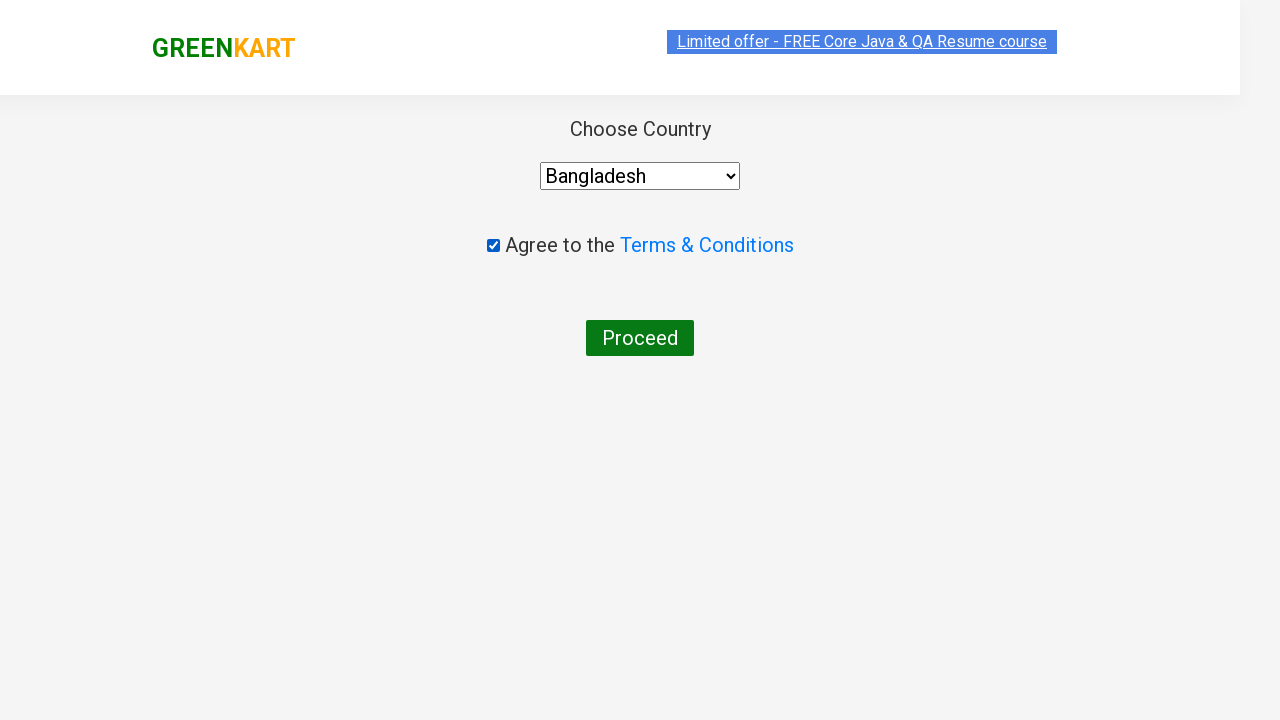

Waited before proceeding with order
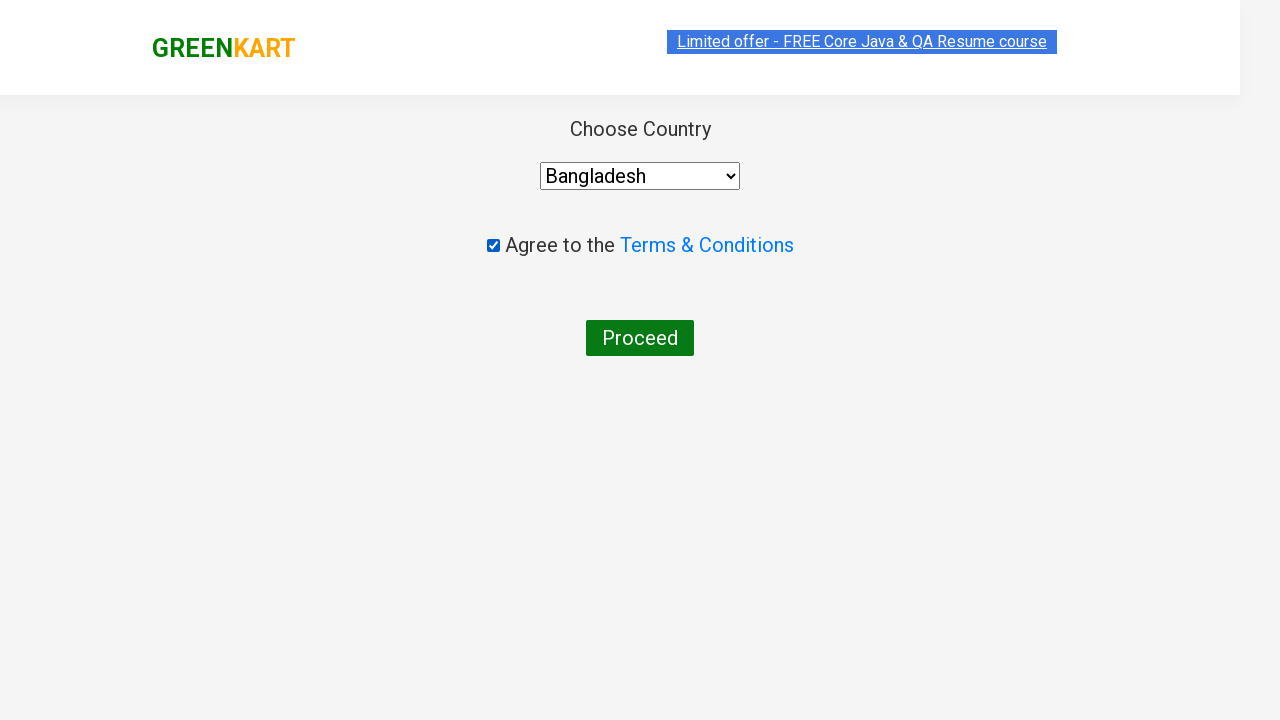

Clicked proceed button to confirm order at (640, 338) on button
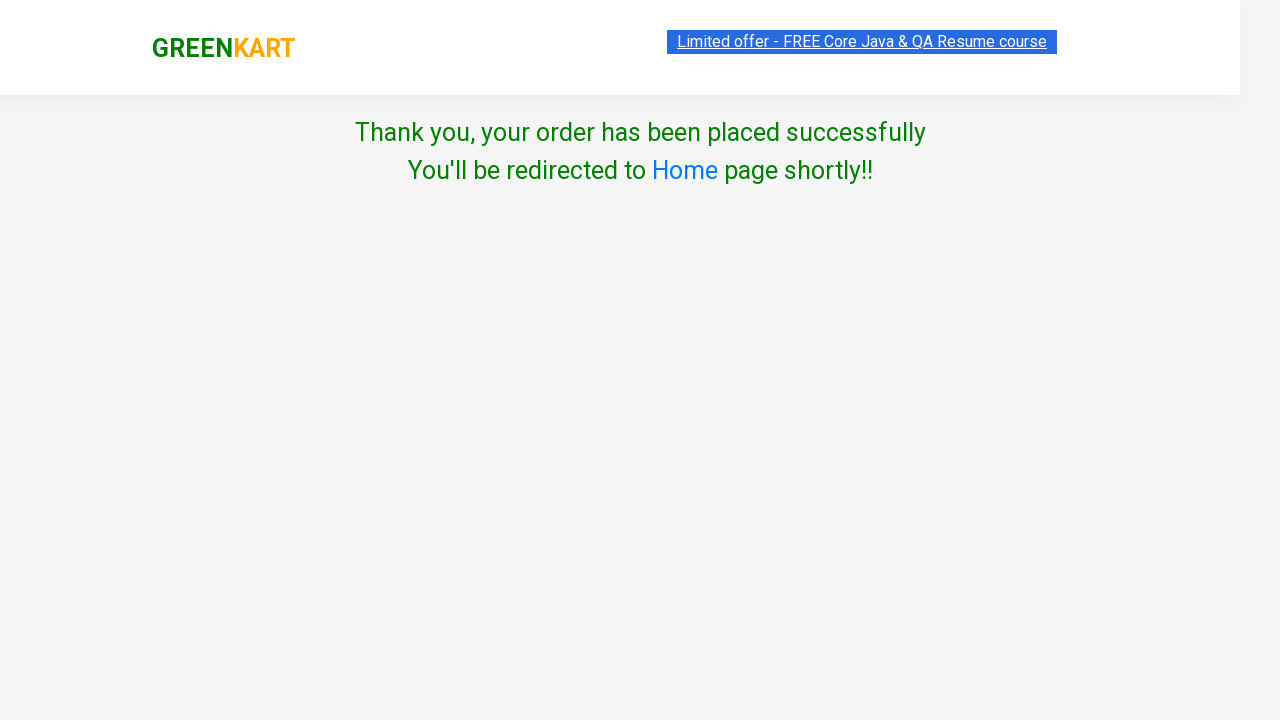

Validated success message displayed: 'Thank you, your order has been placed successfully'
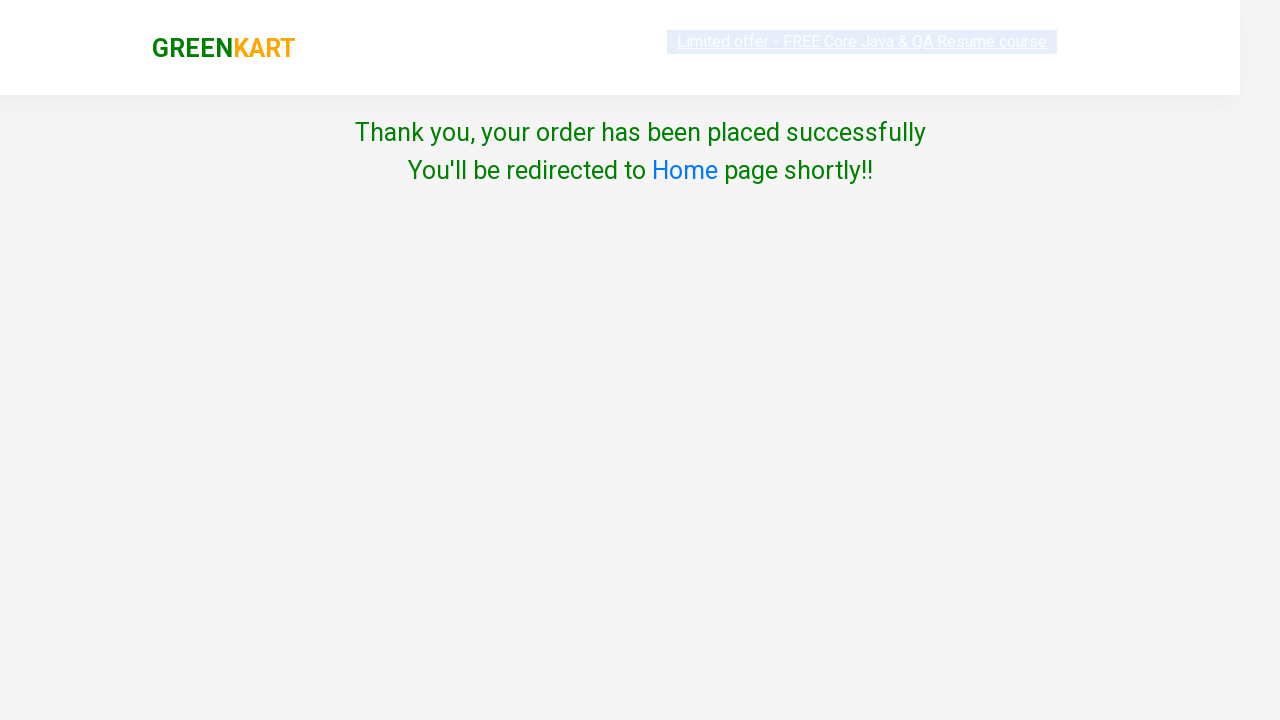

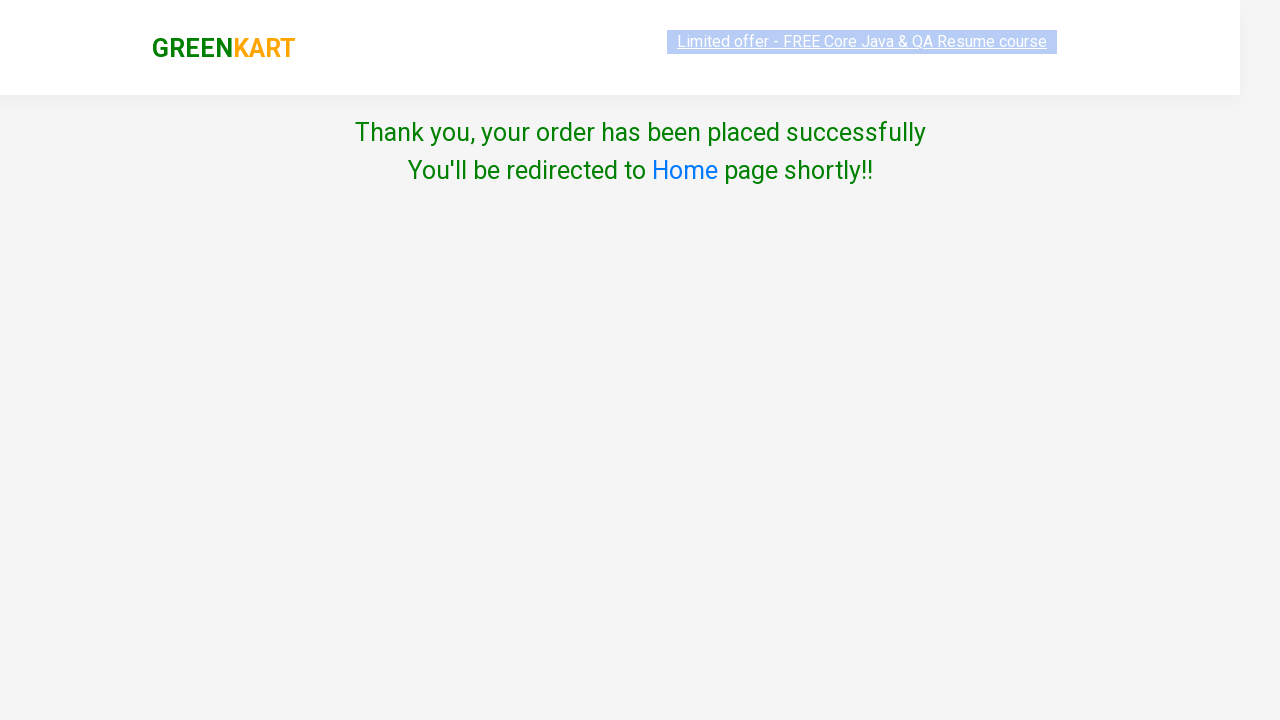